Navigates to Selenium website and triggers print dialog using keyboard shortcuts (Ctrl+P), then navigates through the dialog with Tab and Enter keys

Starting URL: https://www.selenium.dev

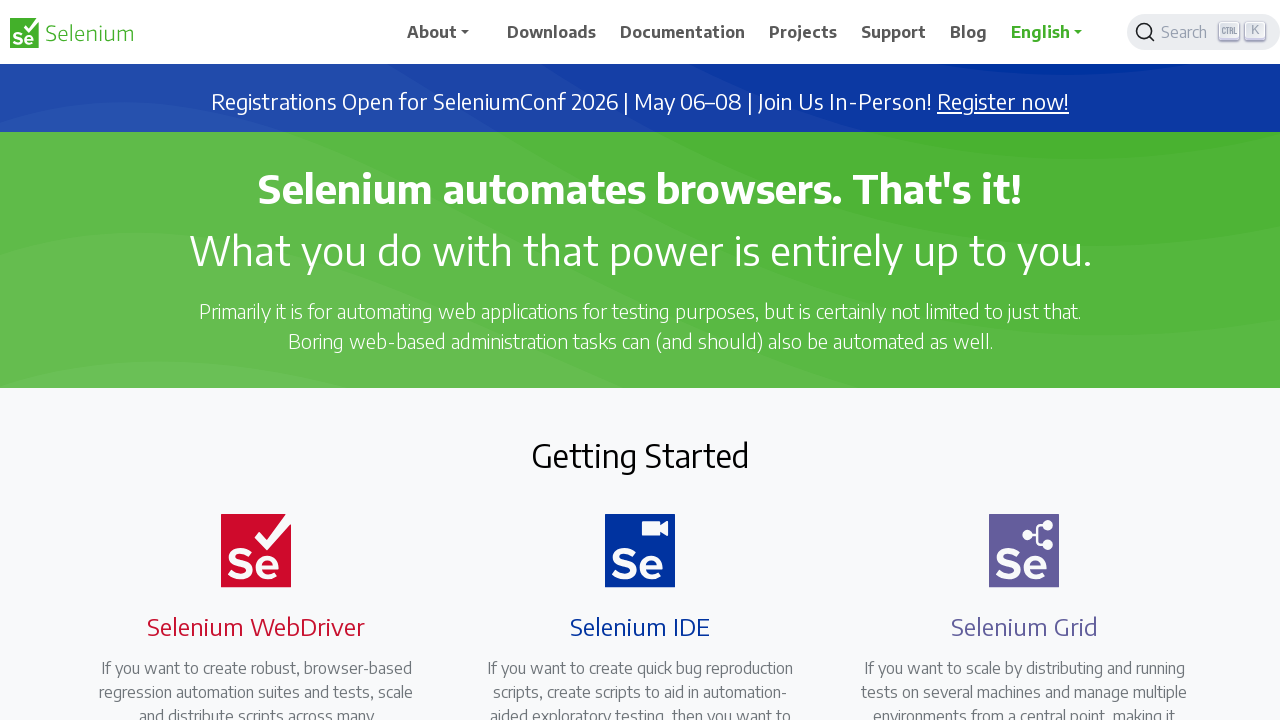

Navigated to Selenium website
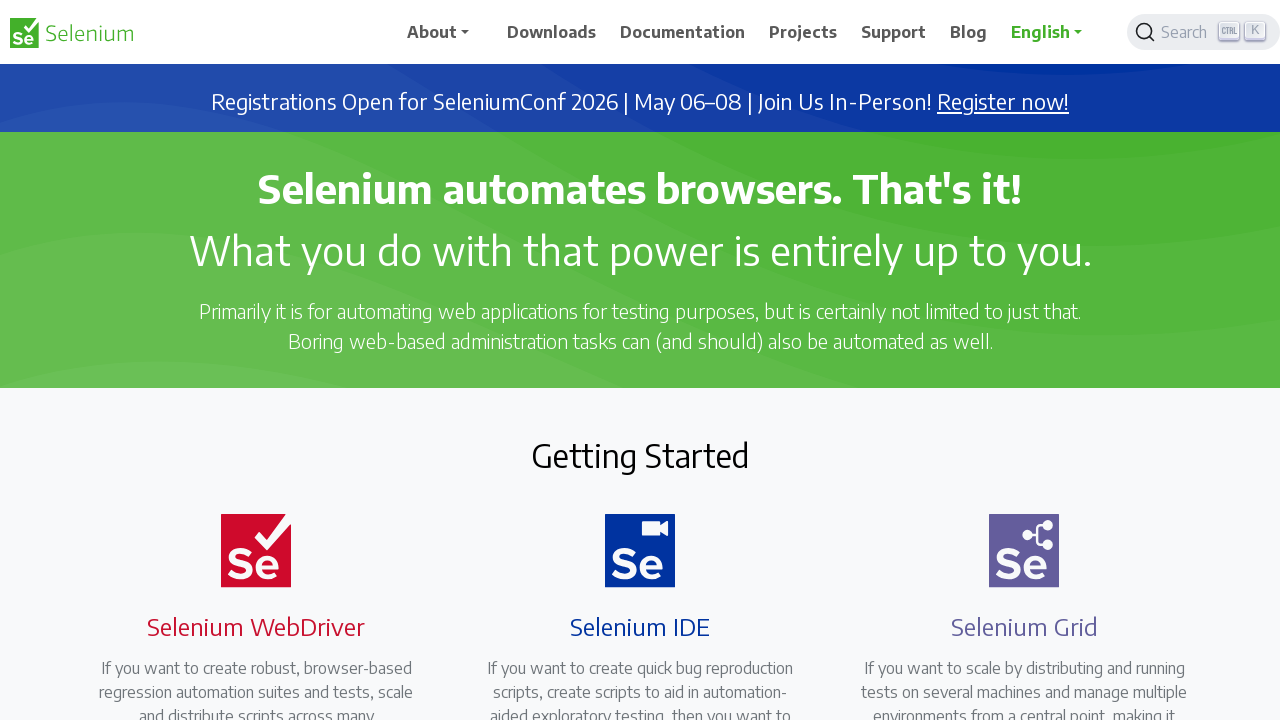

Pressed Ctrl+P to trigger print dialog
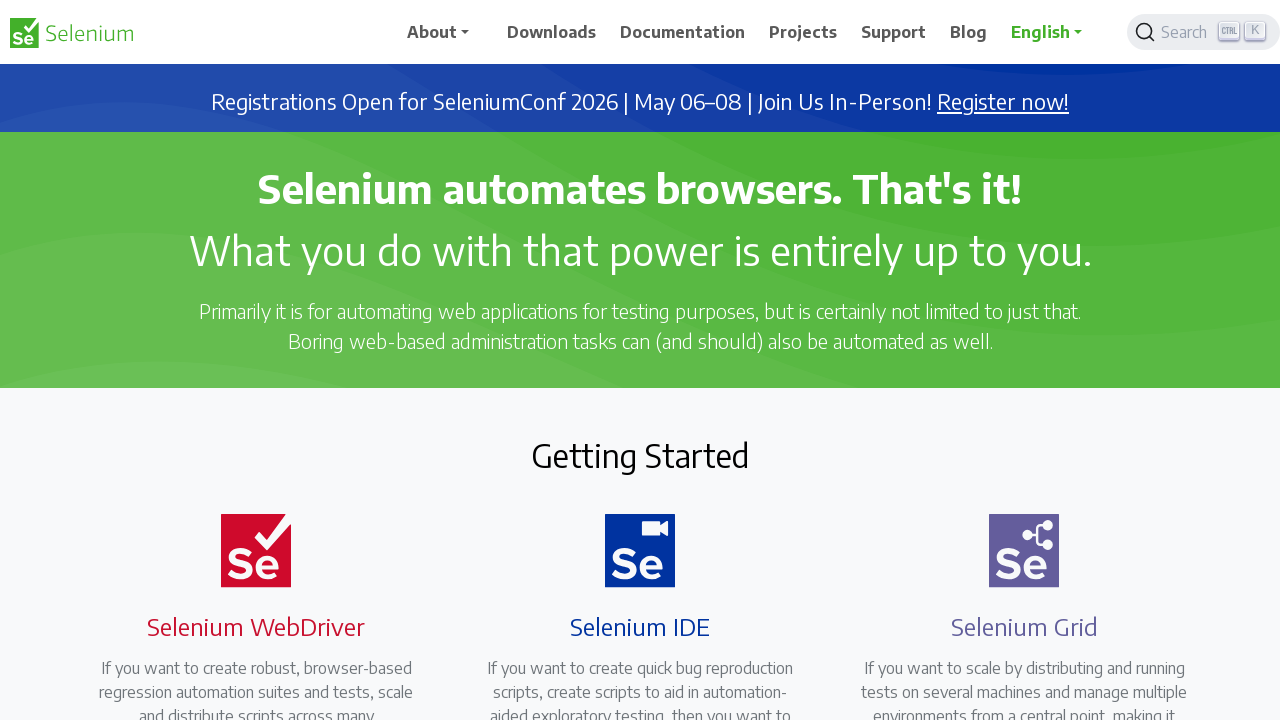

Waited for print dialog to appear
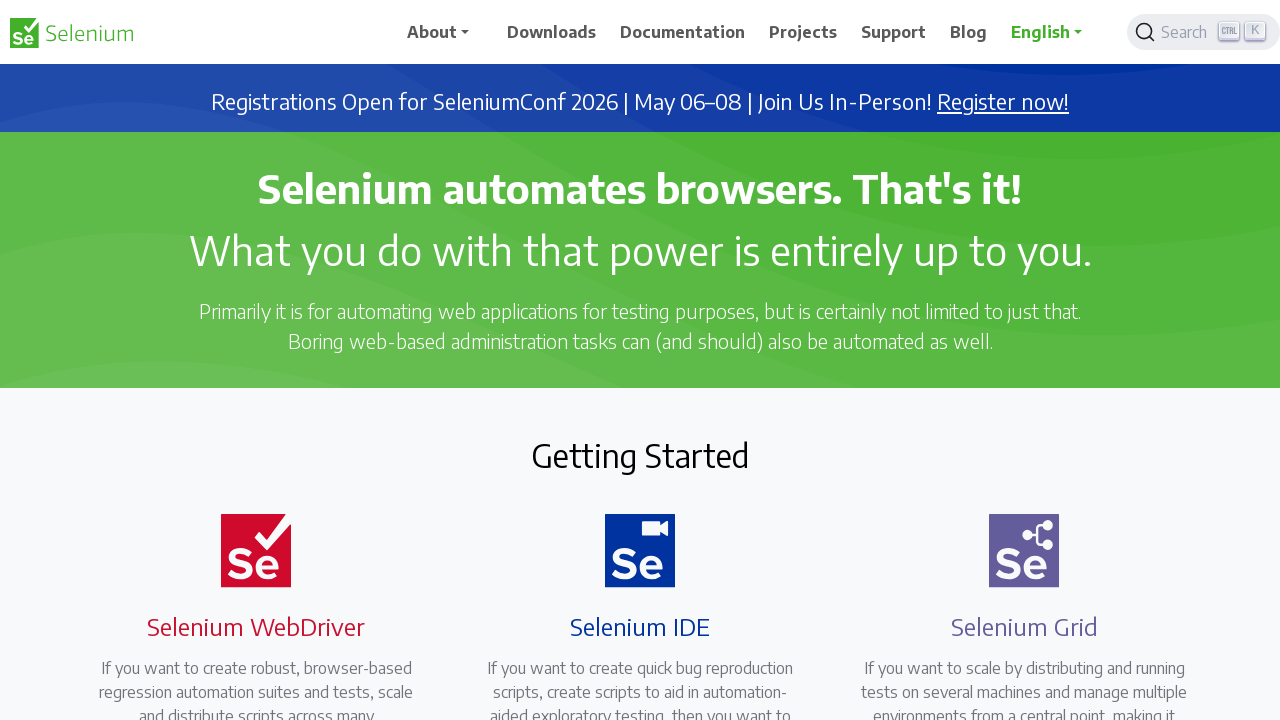

Pressed Tab to navigate in print dialog
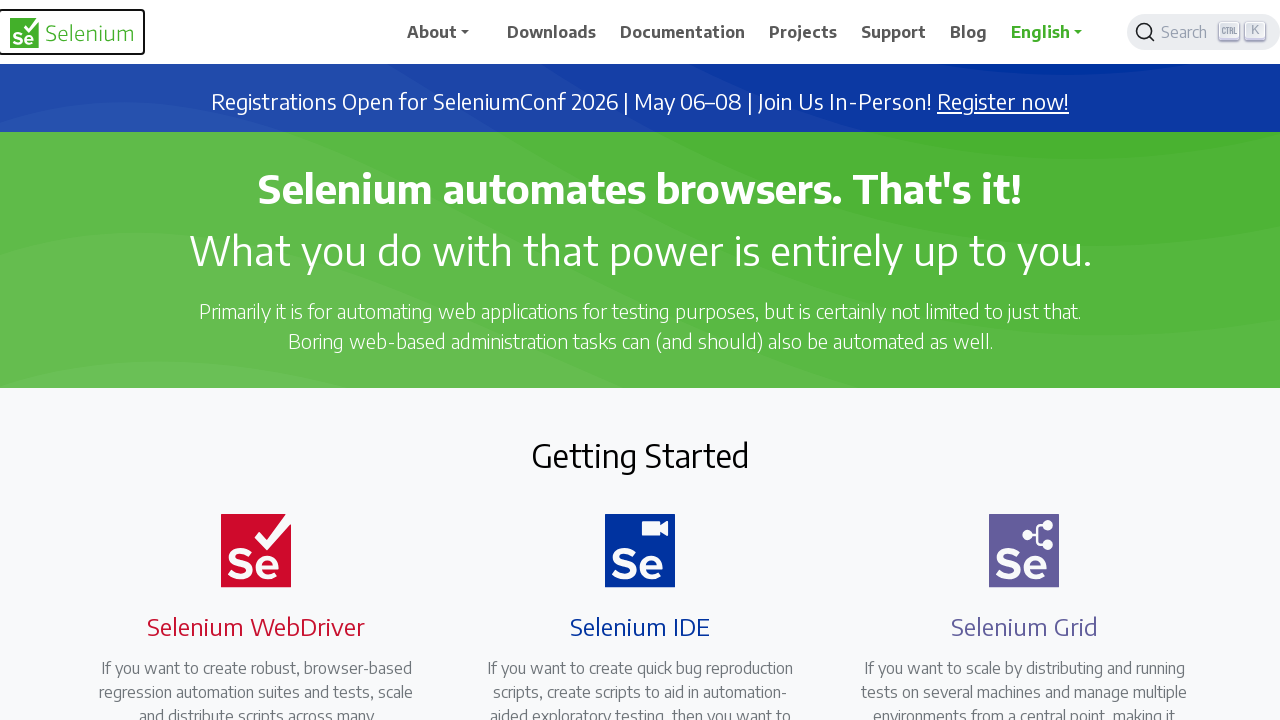

Waited briefly during dialog navigation
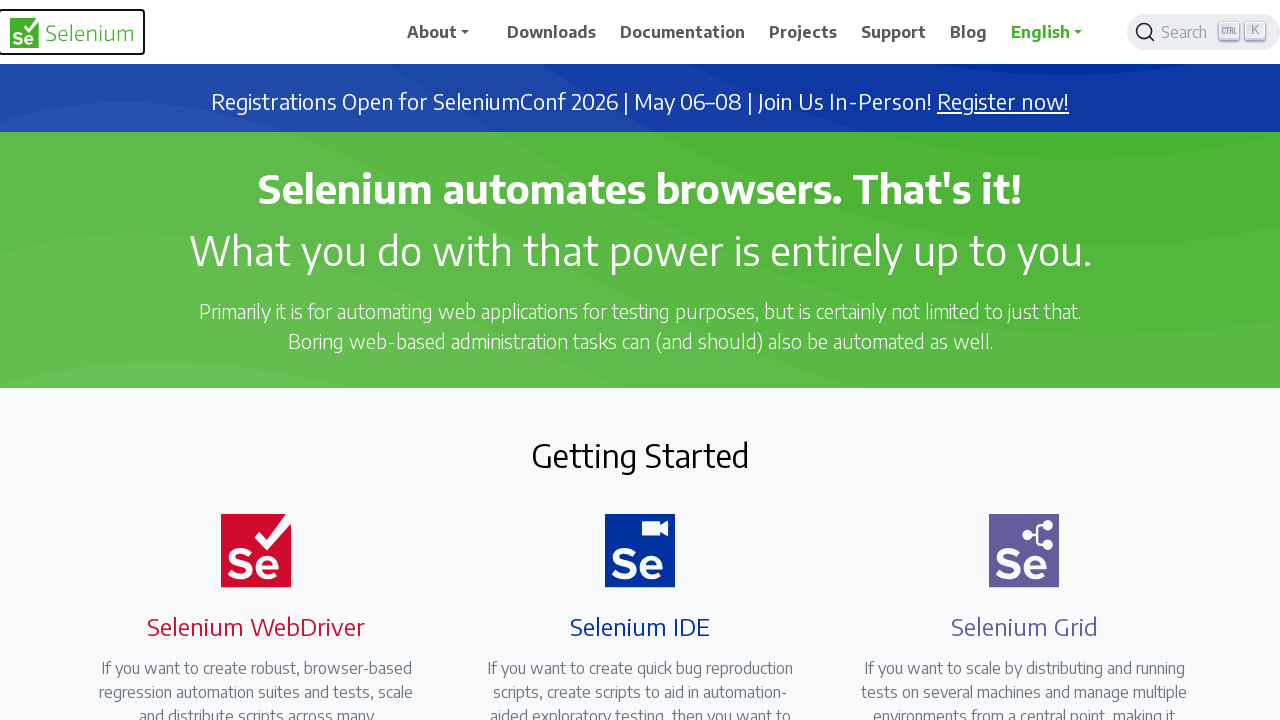

Pressed Enter to confirm and close print dialog
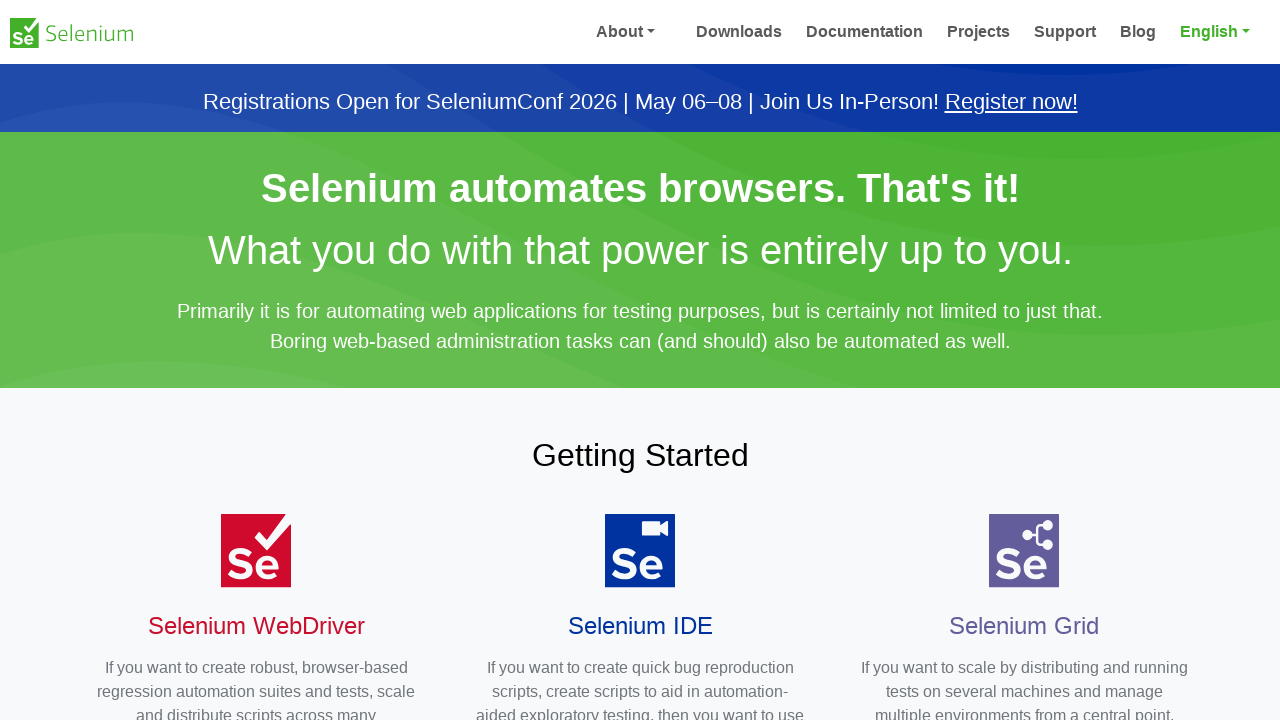

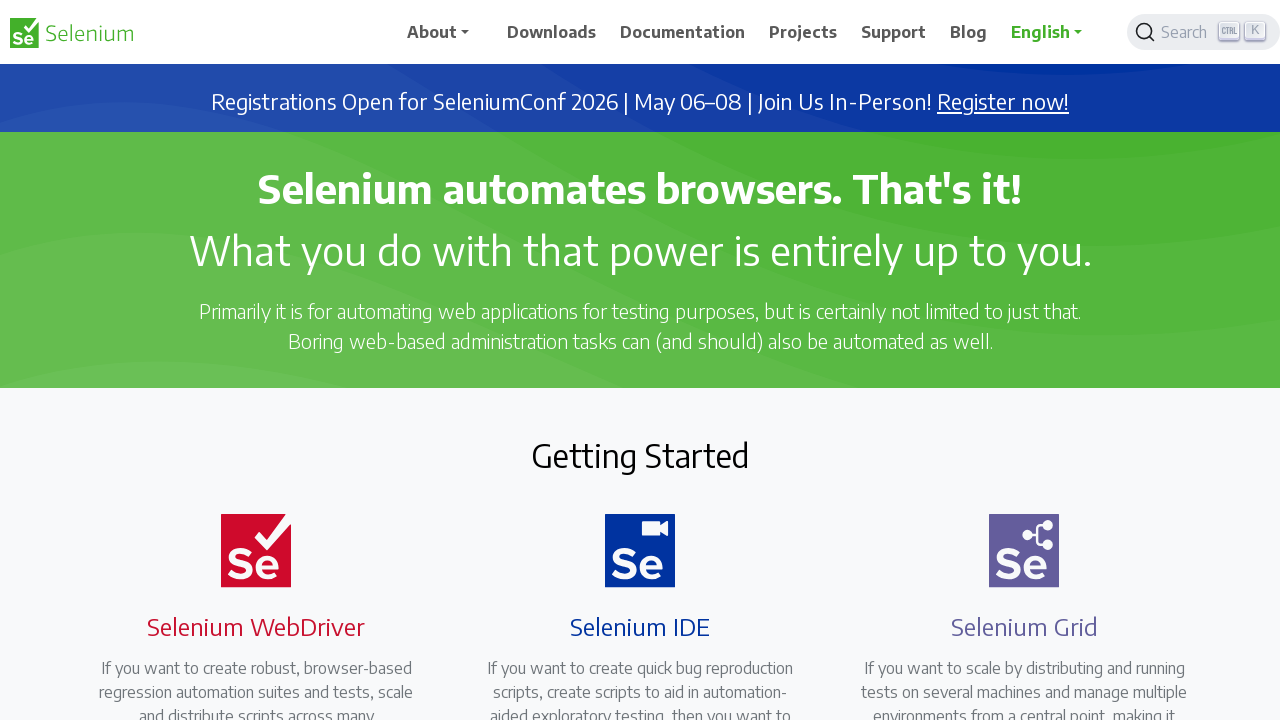